Navigates to Colombian transport ministry statistics page, solves a simple math captcha by reading numbers and calculating their sum, fills in a date period, and clicks the statistics button.

Starting URL: https://rndc.mintransporte.gov.co/MenuPrincipal/tabid/204/language/es-MX/Default.aspx?returnurl=%2FDefault.aspx

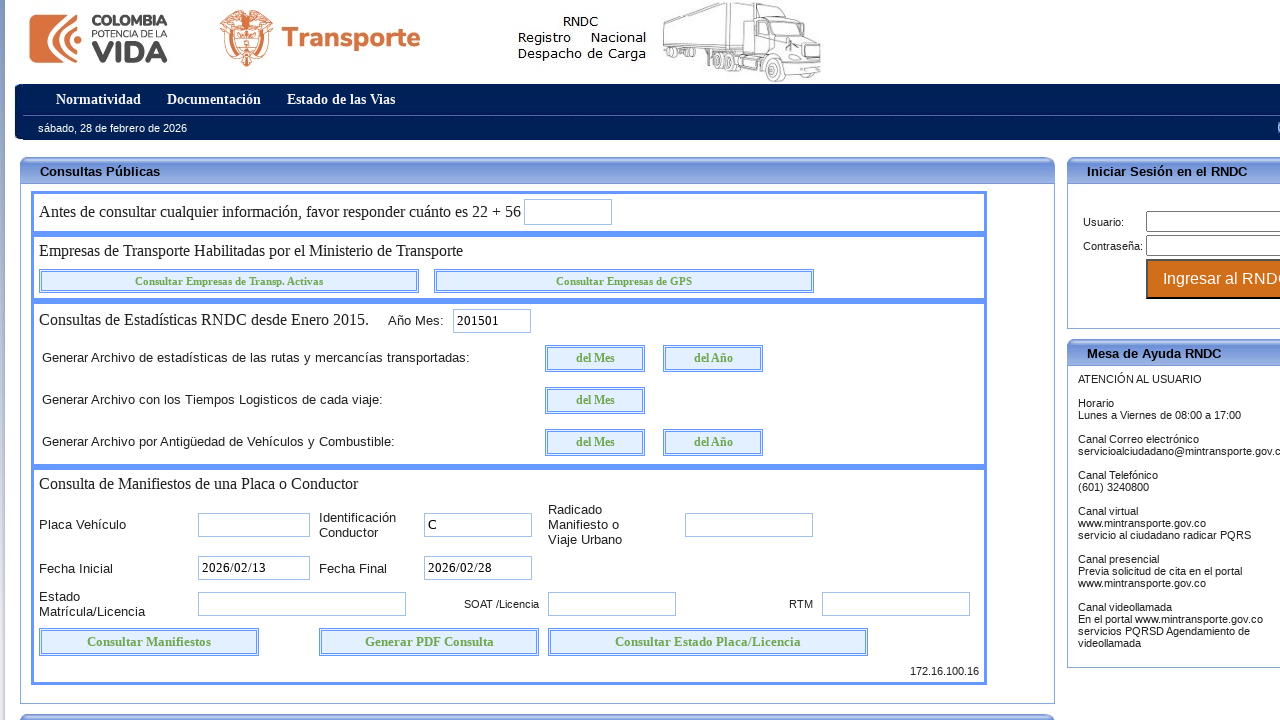

Waited for math captcha element to load
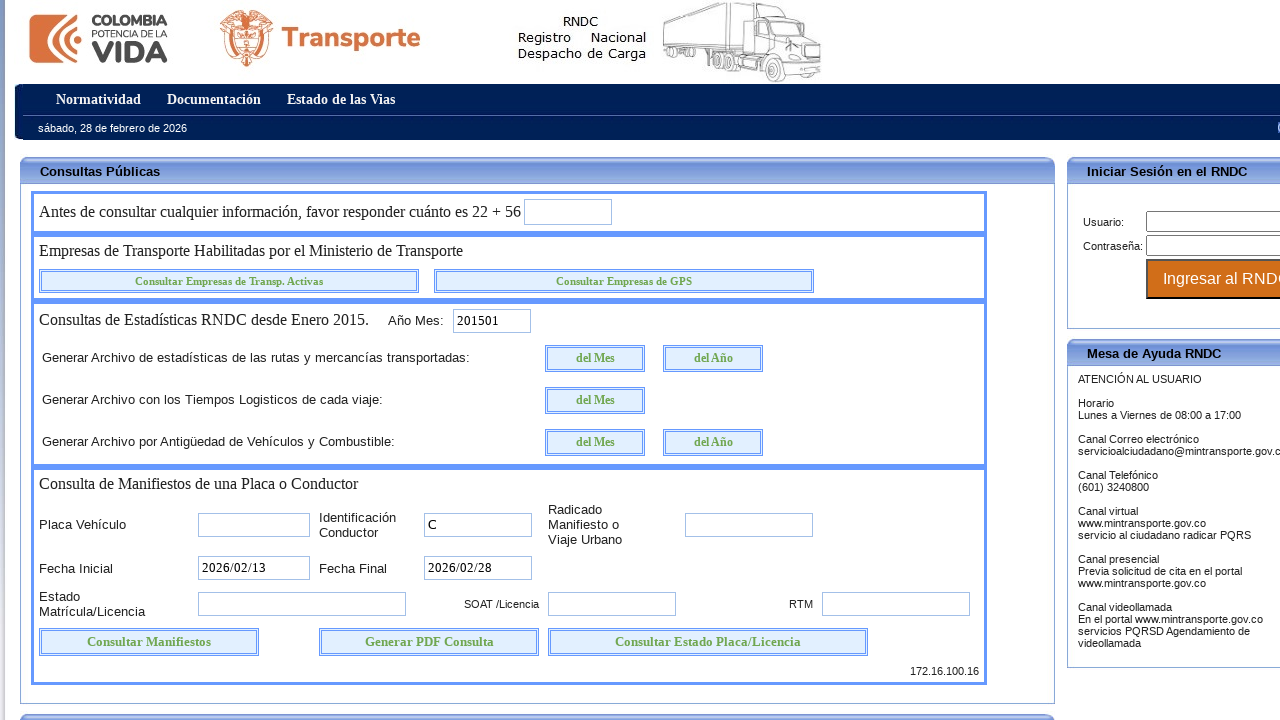

Read math captcha text: 22 + 56
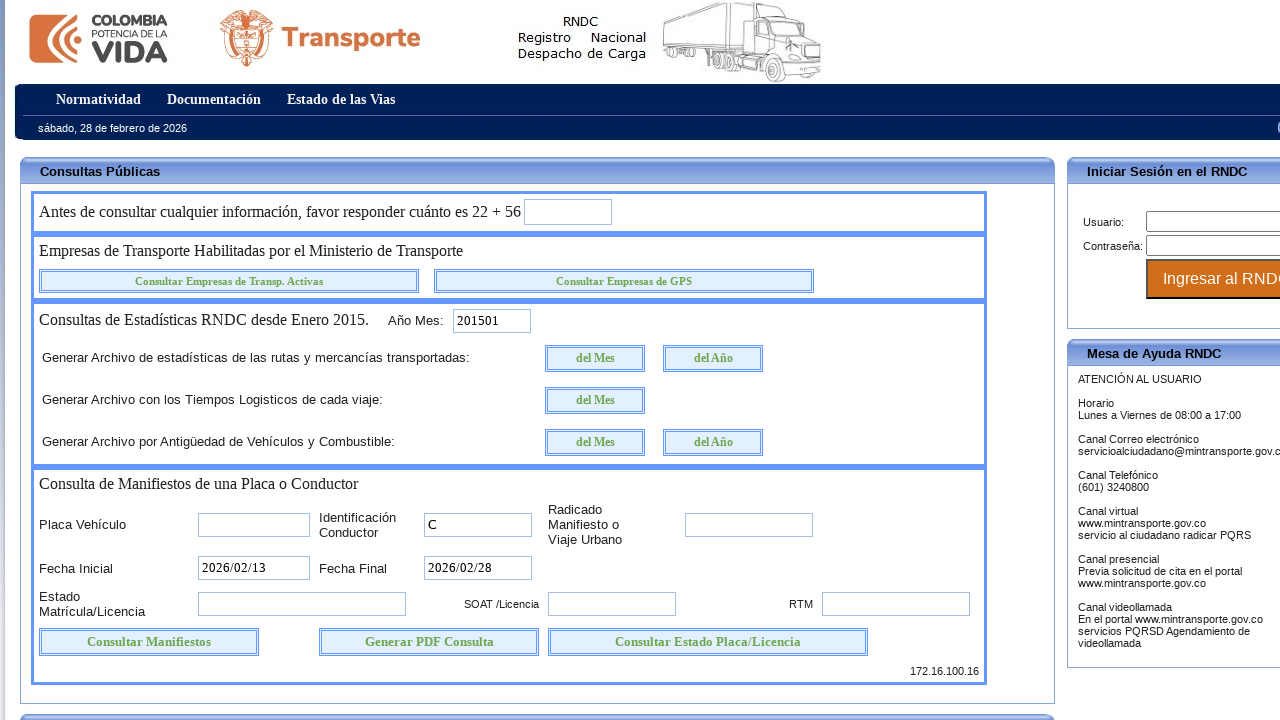

Calculated captcha sum result: 78
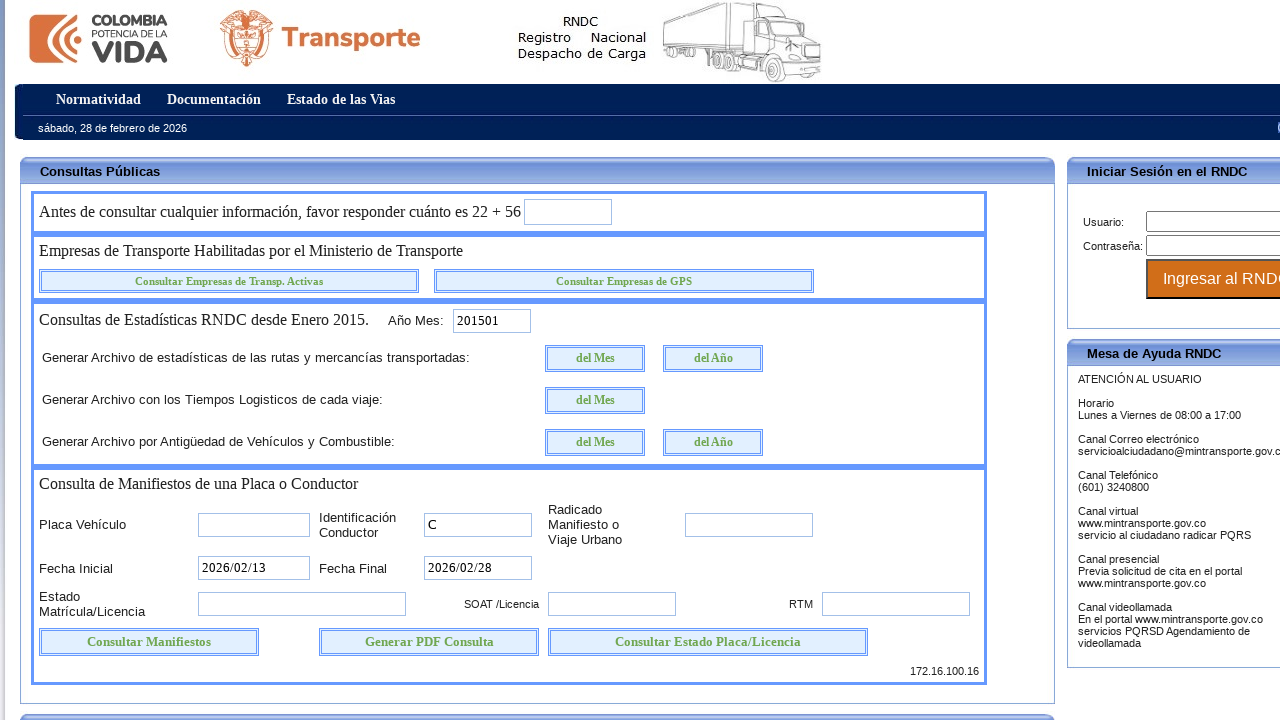

Filled captcha result field with '78' on #dnn_ctr678_VigiaPublico_Resultado
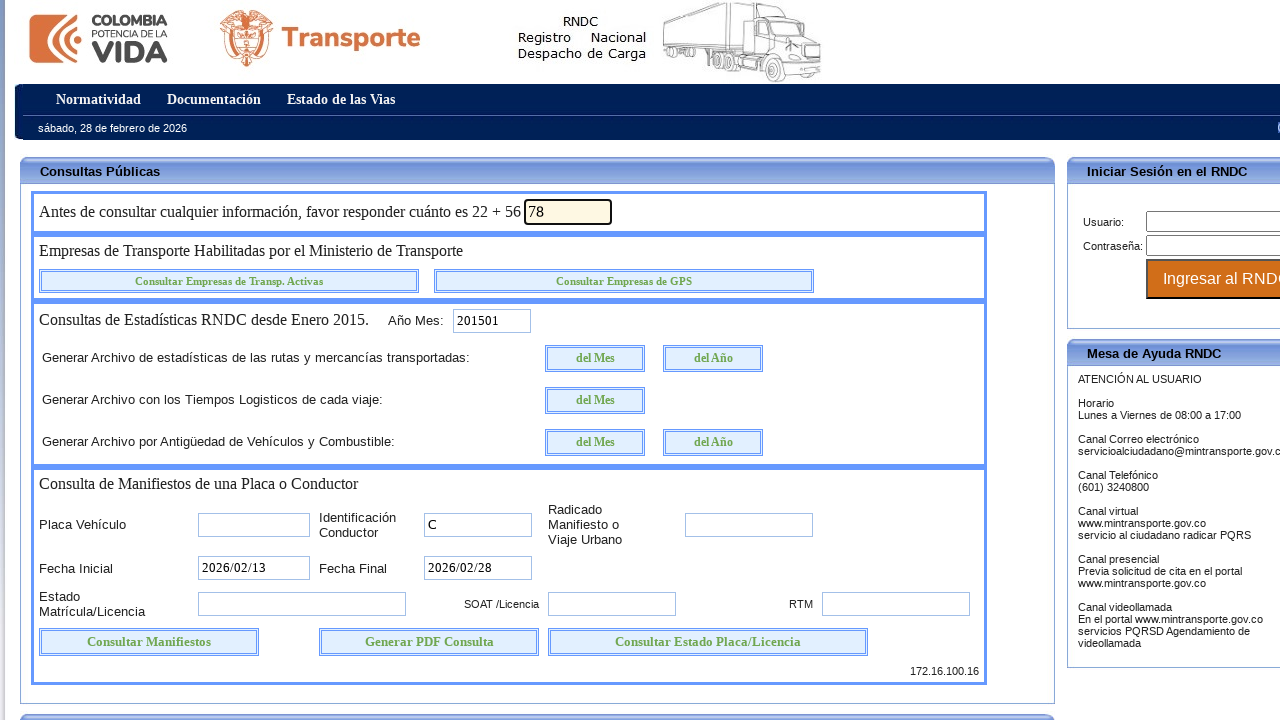

Cleared initial date field on #dnn_ctr678_VigiaPublico_AnoMesInicial
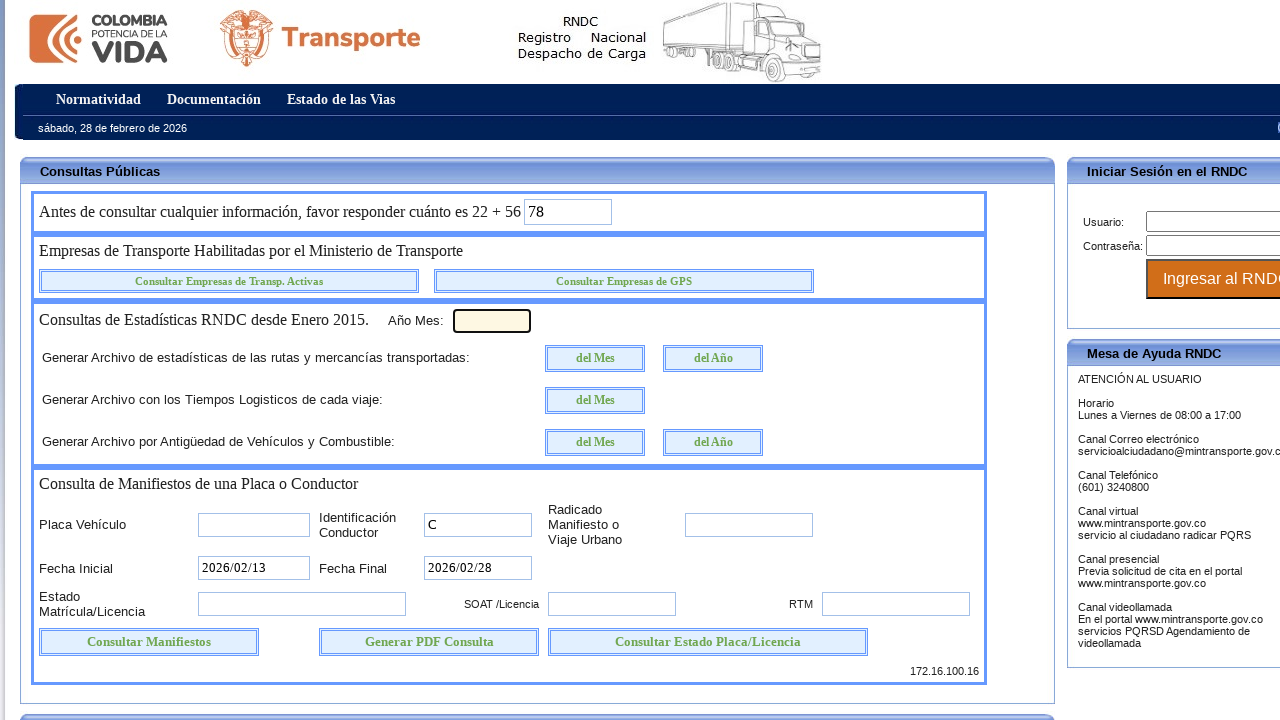

Filled initial date field with '202302' on #dnn_ctr678_VigiaPublico_AnoMesInicial
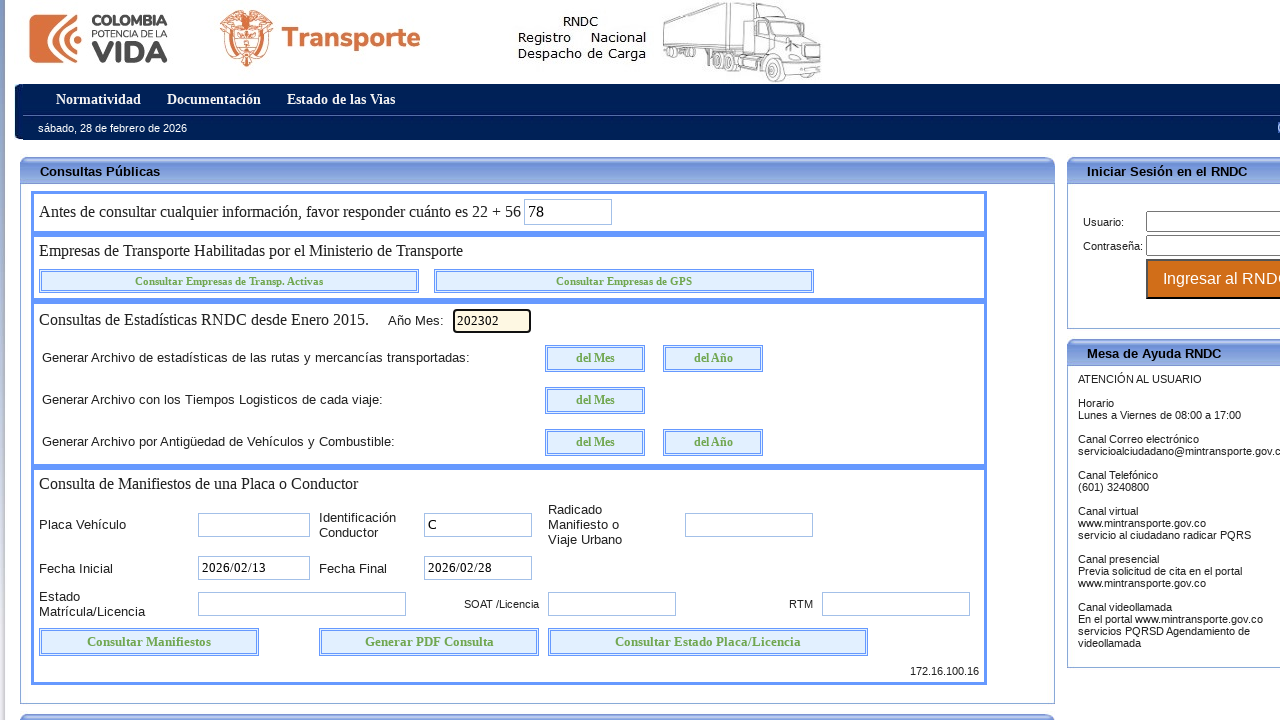

Clicked statistics button to download RNDC file at (595, 358) on #dnn_ctr678_VigiaPublico_btEstadisticas
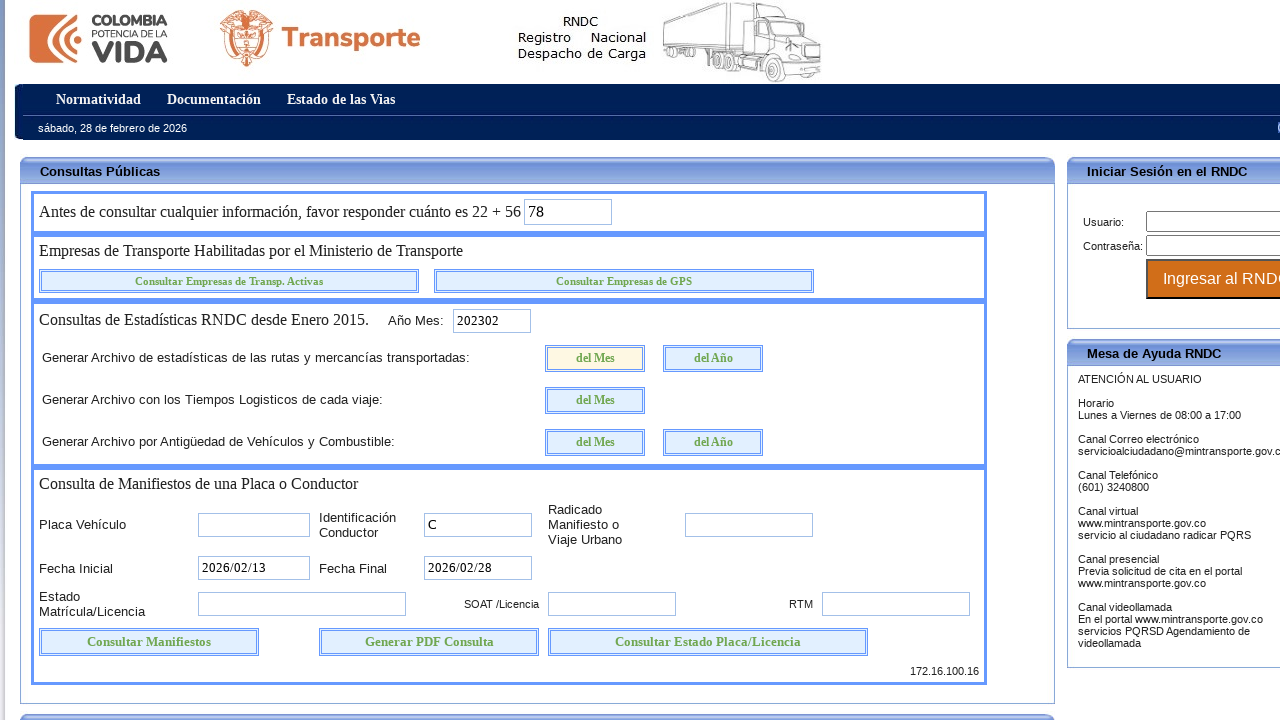

Waited 3 seconds for file download to complete
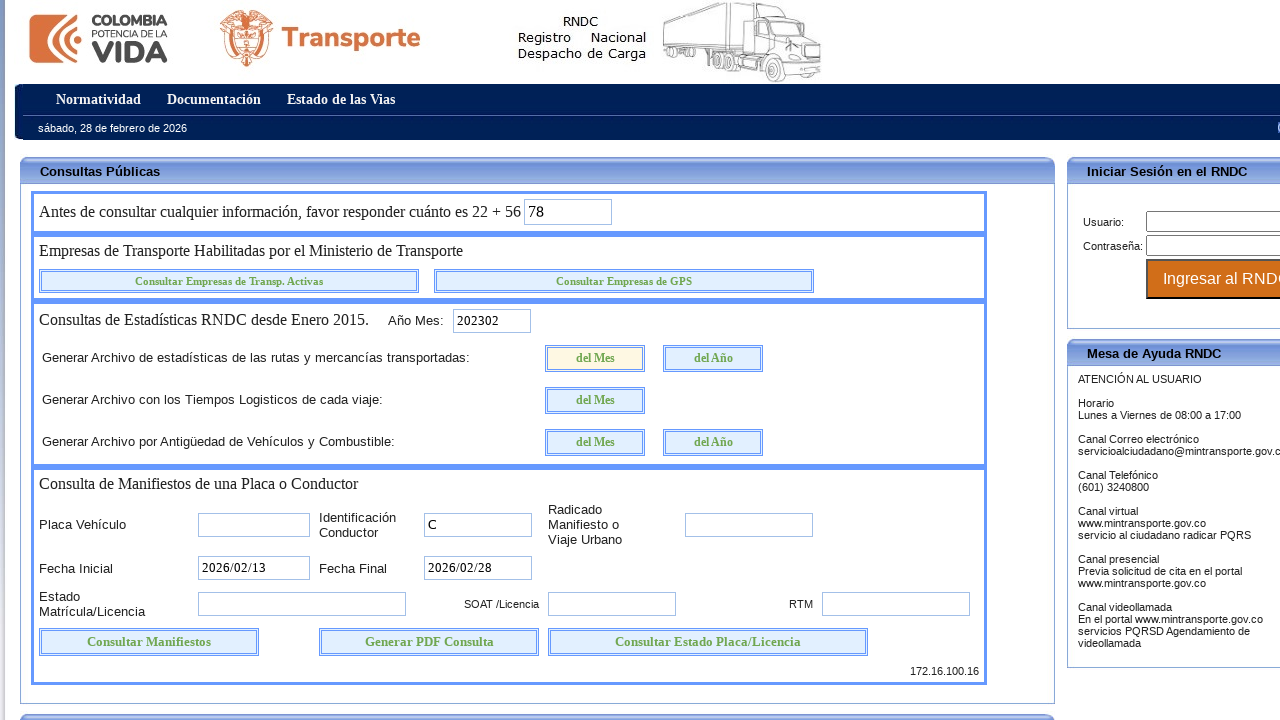

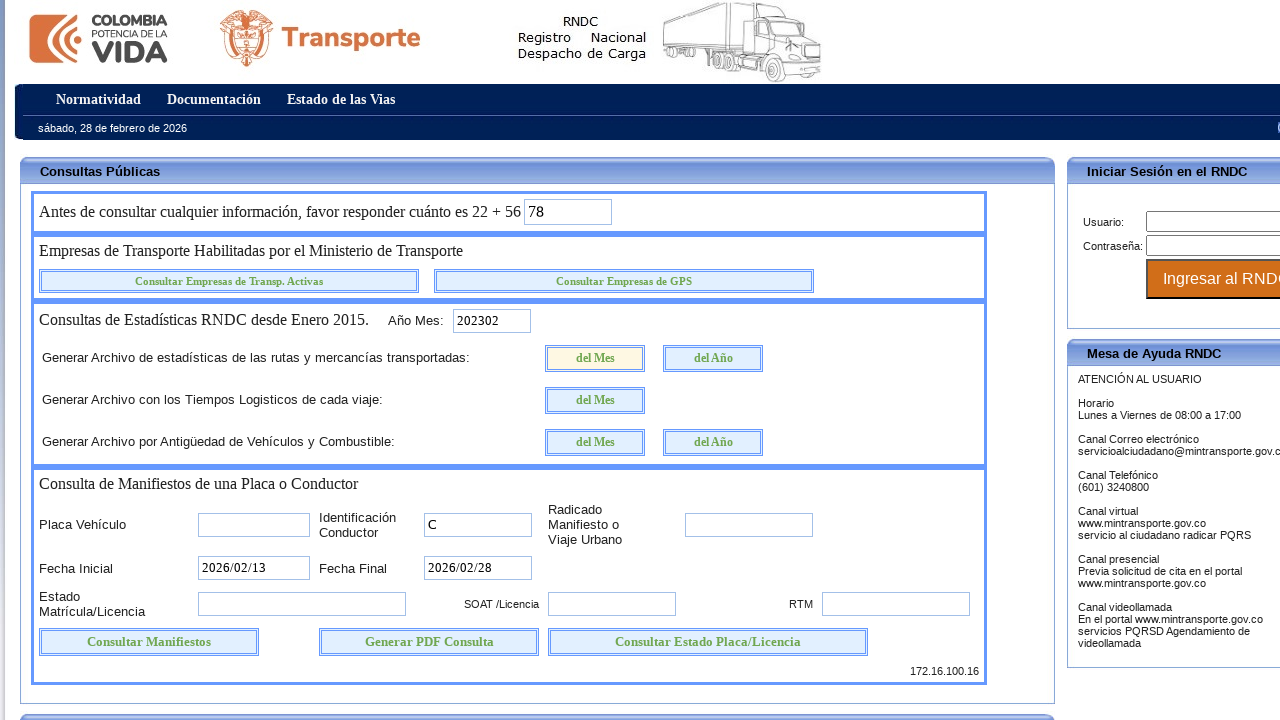